Tests filtering to show only completed tasks by adding a task, marking it complete, and clicking the Completed filter

Starting URL: https://demo.playwright.dev/todomvc/

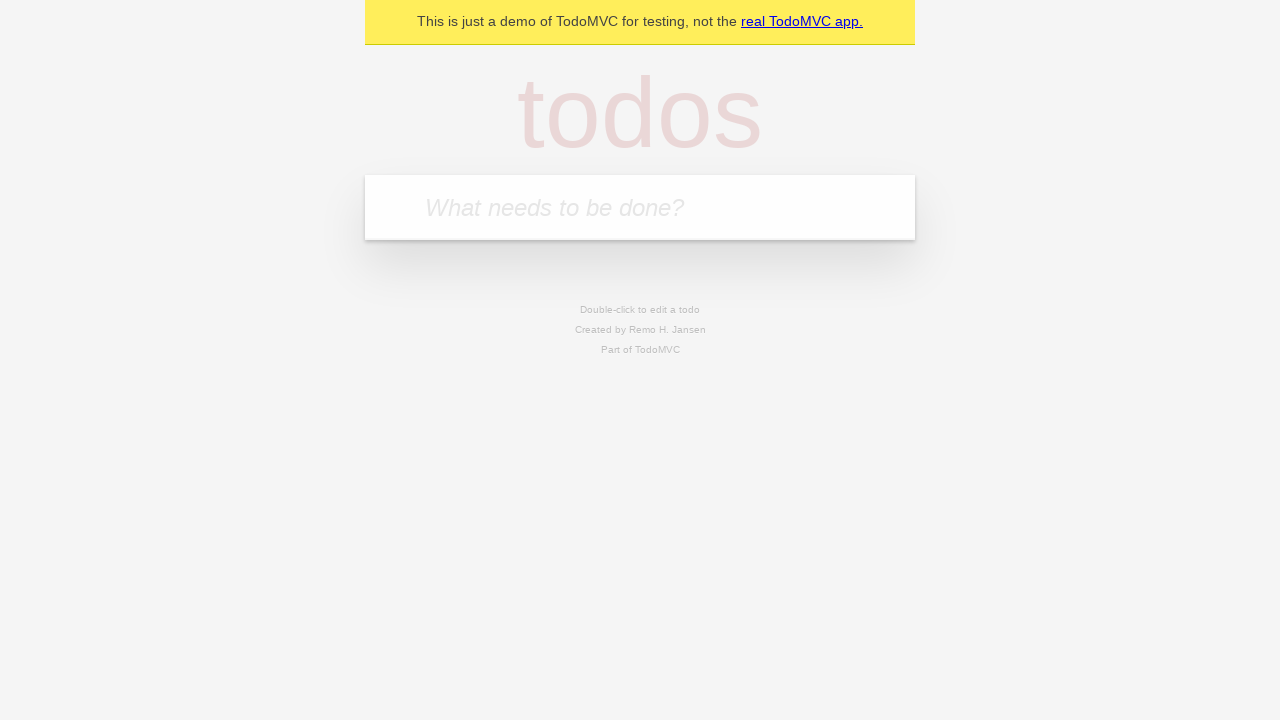

Filled new task input field with 'Task to complete' on input.new-todo
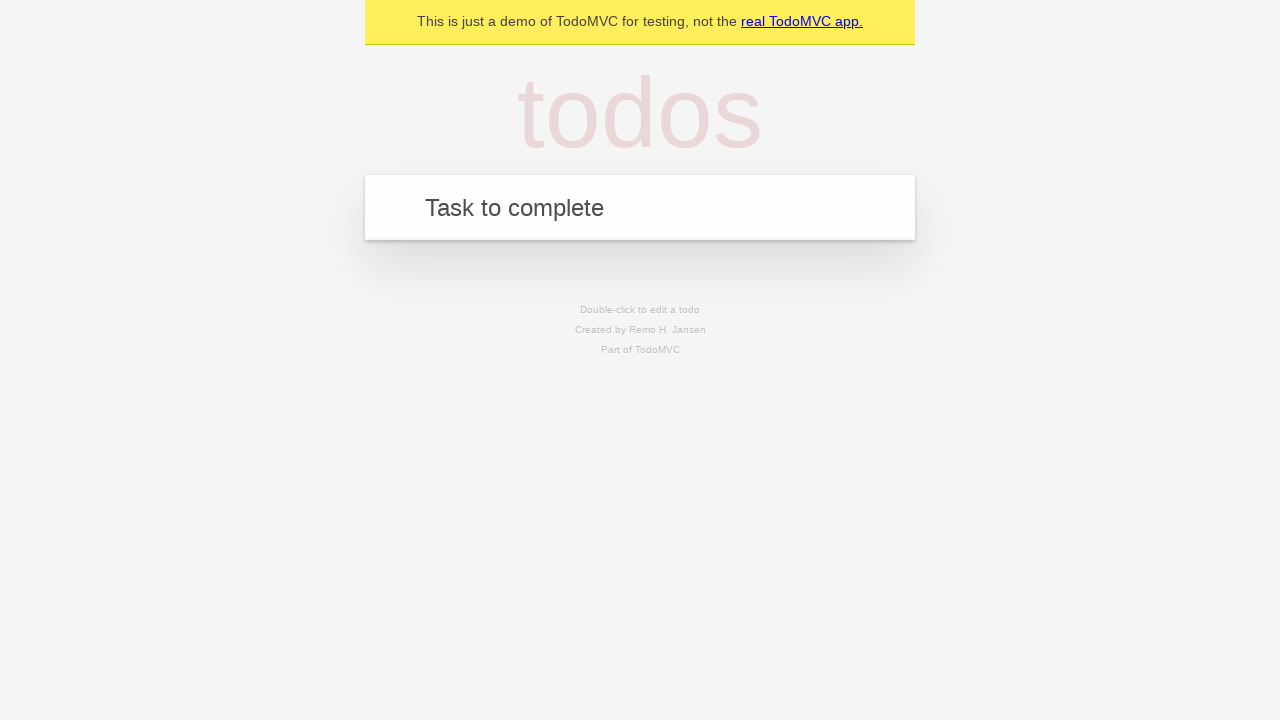

Pressed Enter to add the task
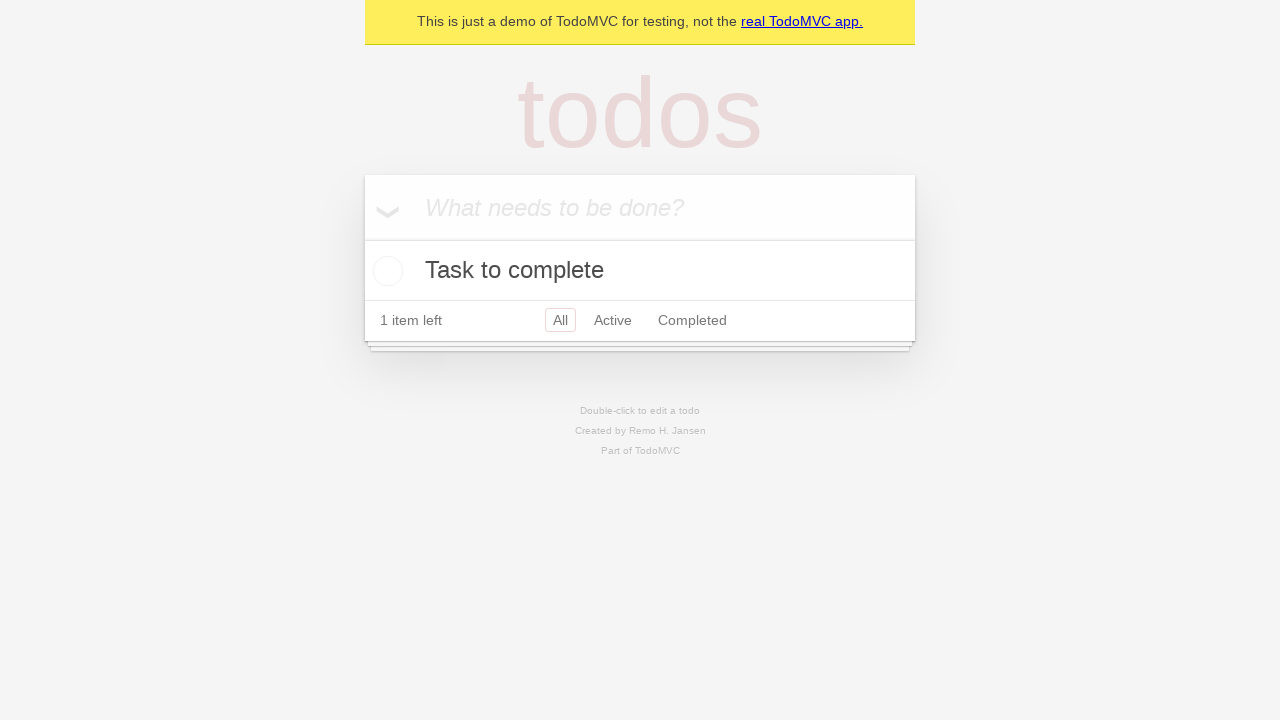

Task appeared in the todo list
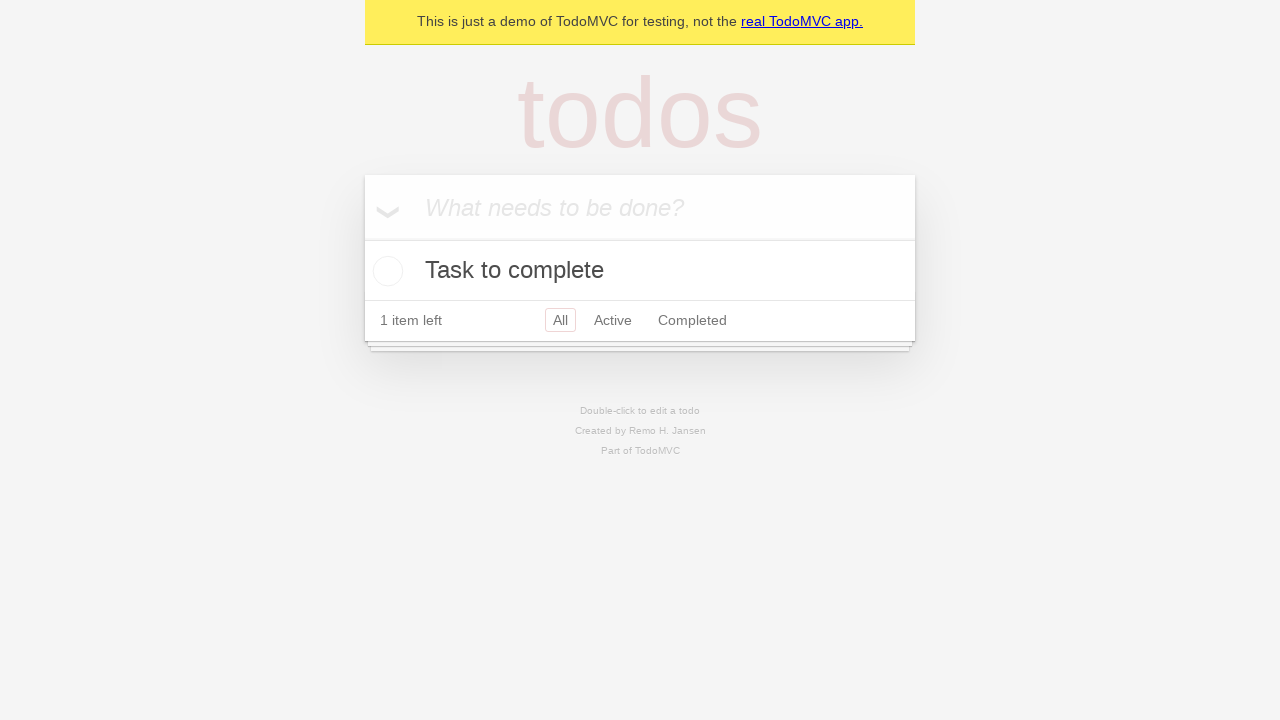

Clicked the toggle checkbox to mark task as completed at (385, 271) on .todo-list li .toggle
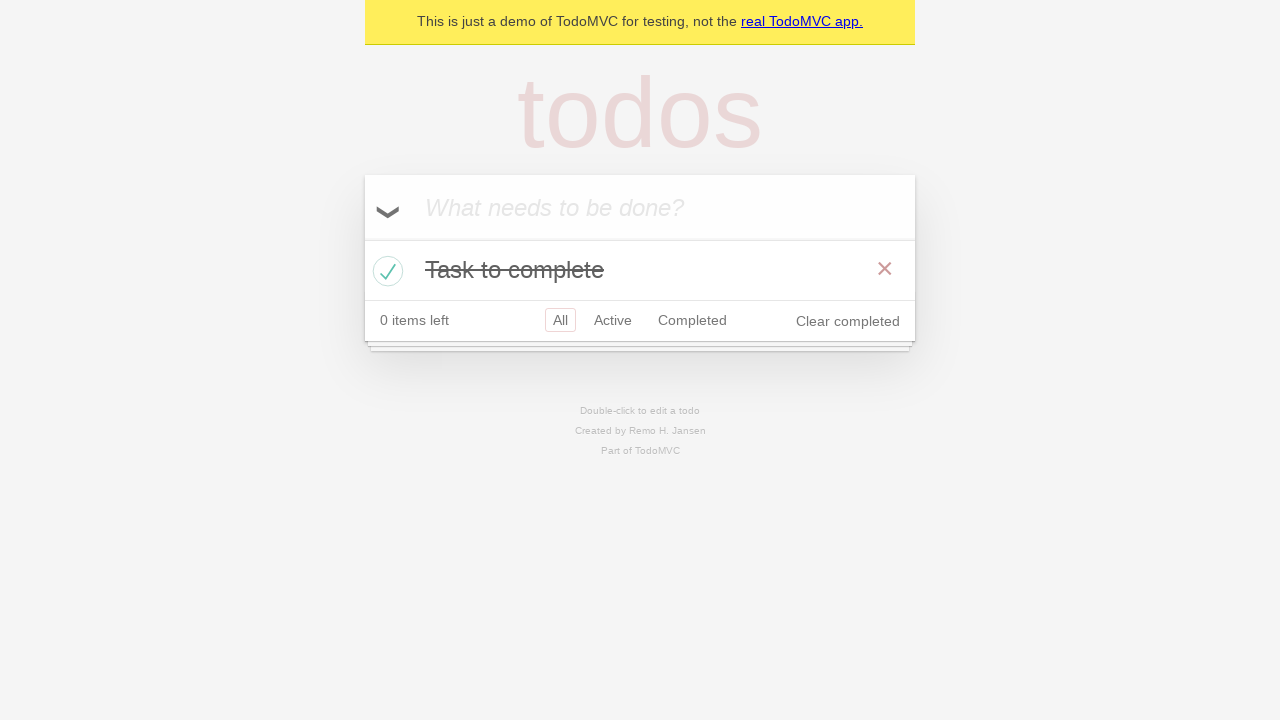

Clicked the 'Completed' filter button at (692, 320) on text=Completed
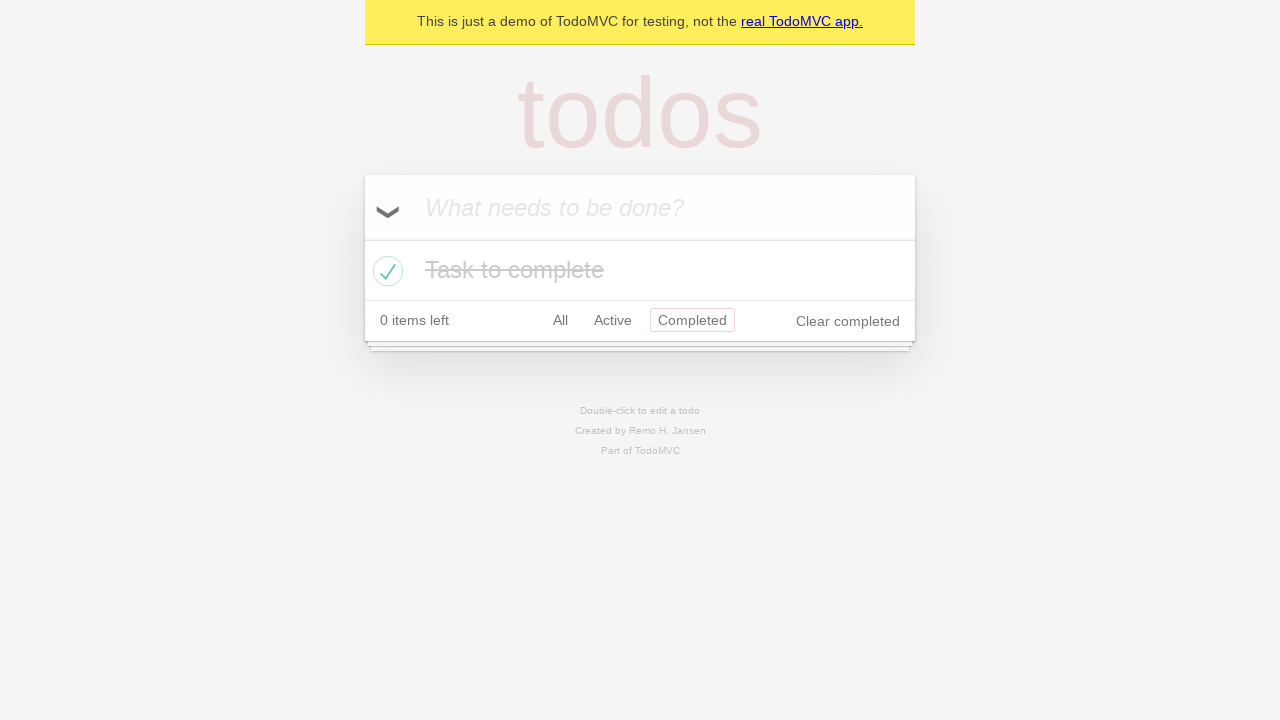

Completed filter applied, showing only completed tasks
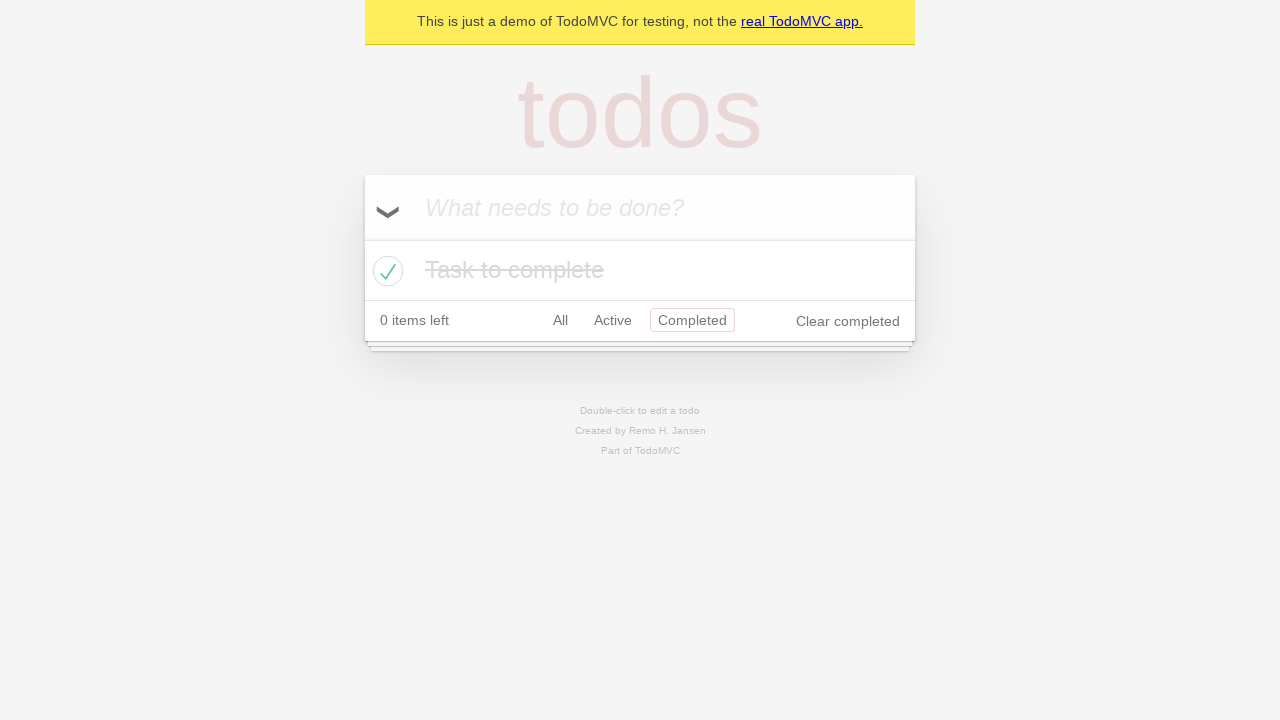

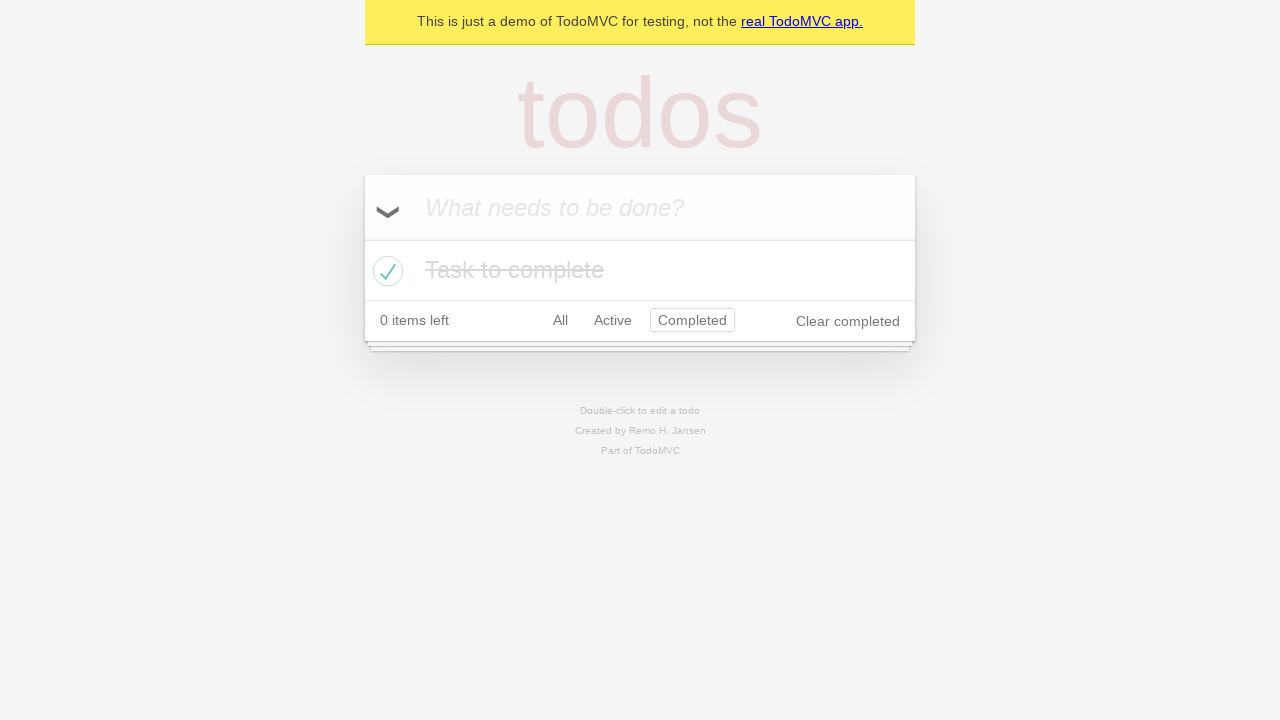